Tests the ParaBank login page by verifying page elements (title, logo, caption, login button) and attempting to login with invalid credentials to verify error message display

Starting URL: https://parabank.parasoft.com/parabank/index.htm

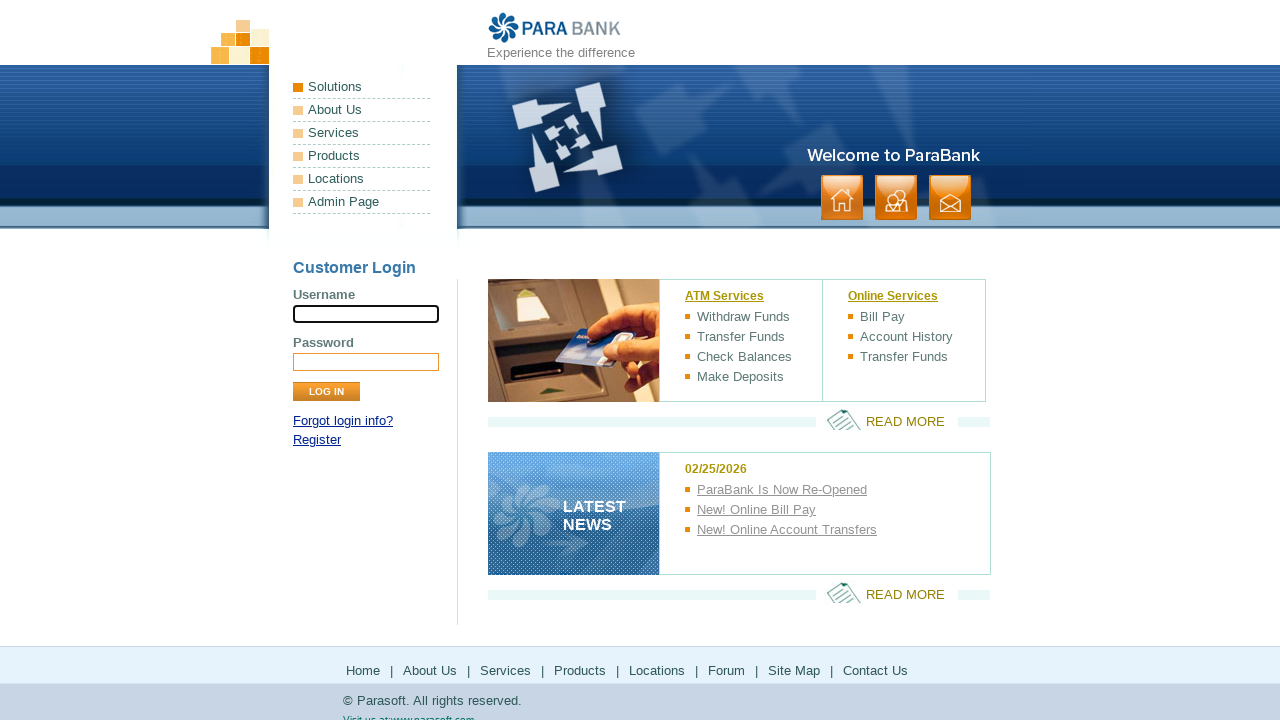

Verified page title is 'ParaBank | Welcome | Online Banking'
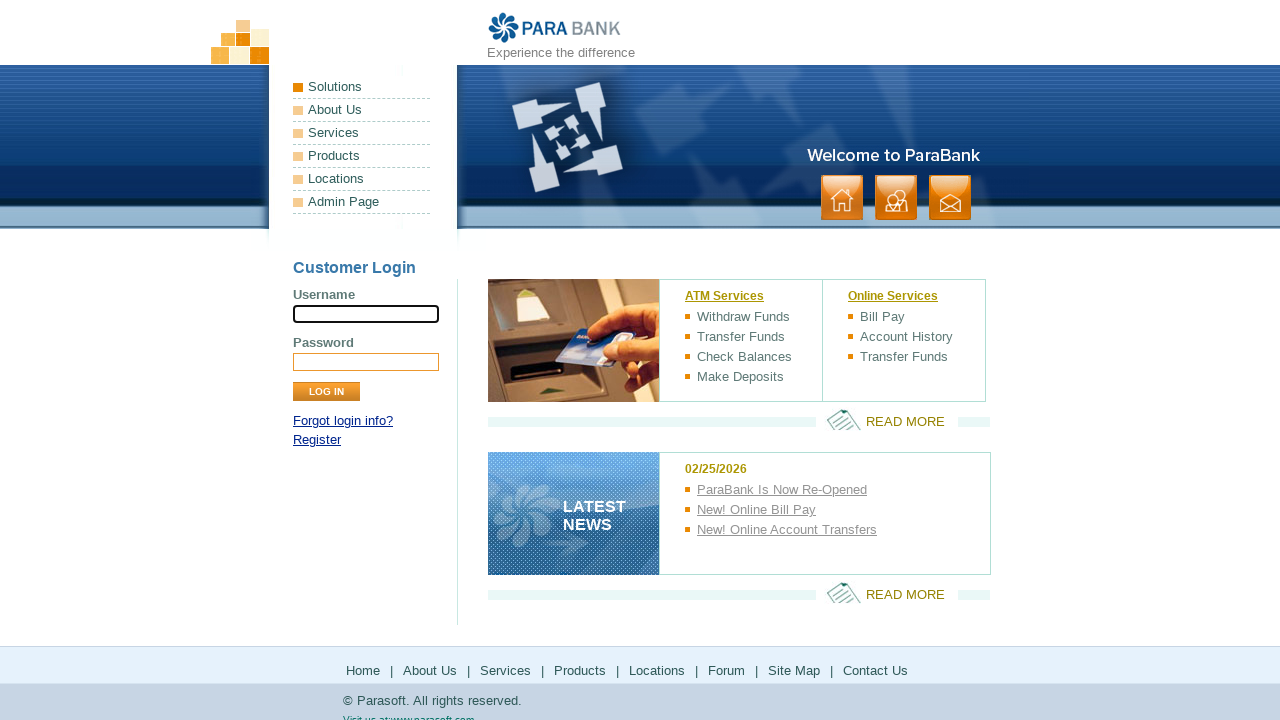

Verified ParaBank logo is visible
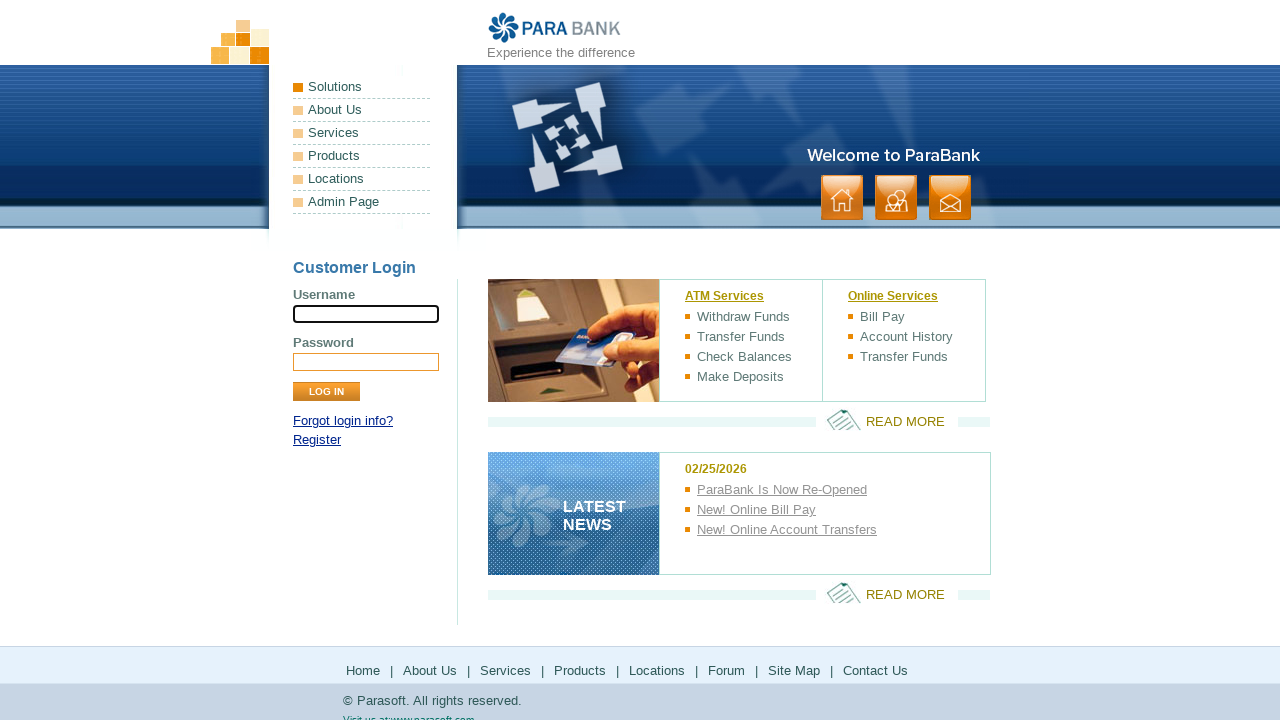

Verified page caption text is 'Experience the difference'
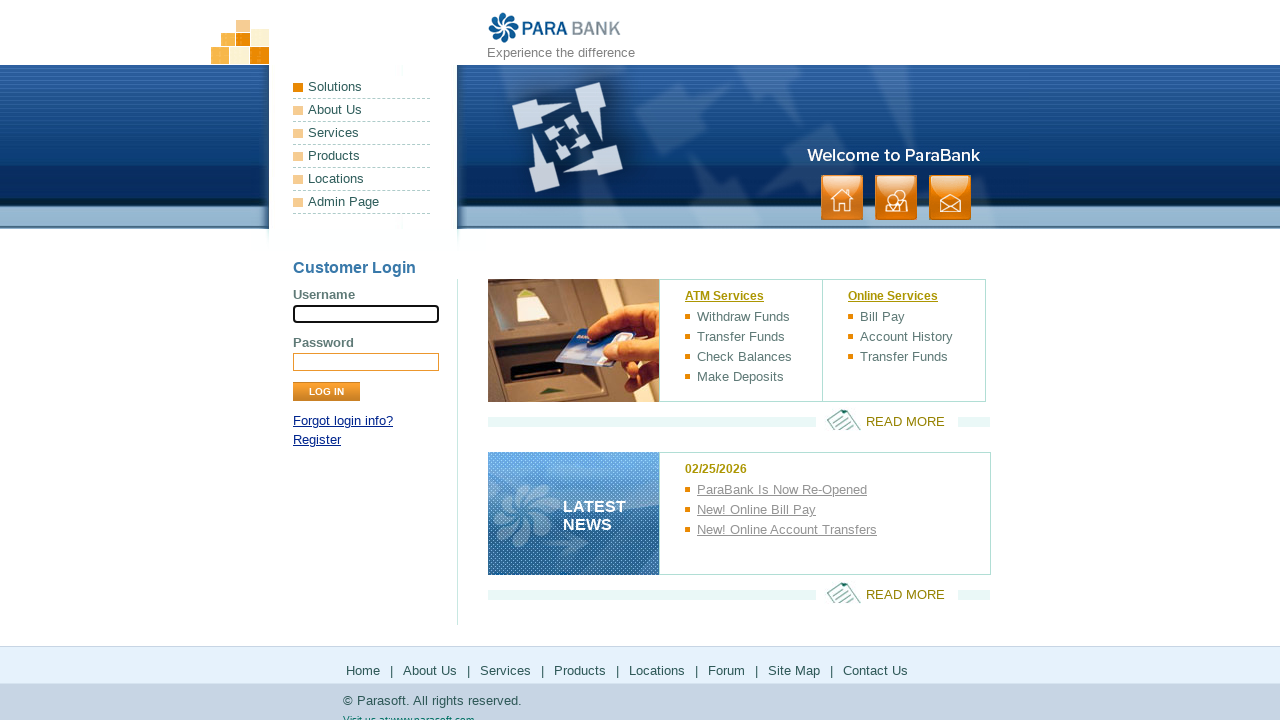

Filled username field with 'Invalid Username' on input[name='username']
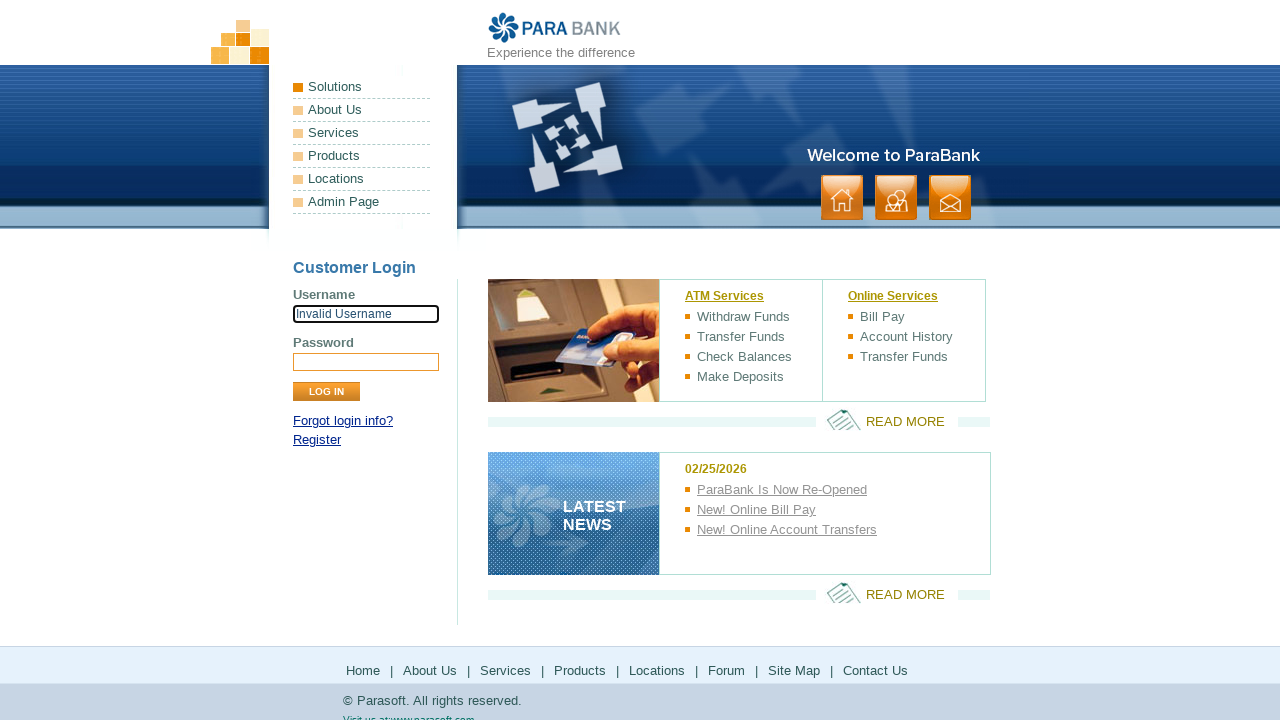

Filled password field with spaces on input[name='password']
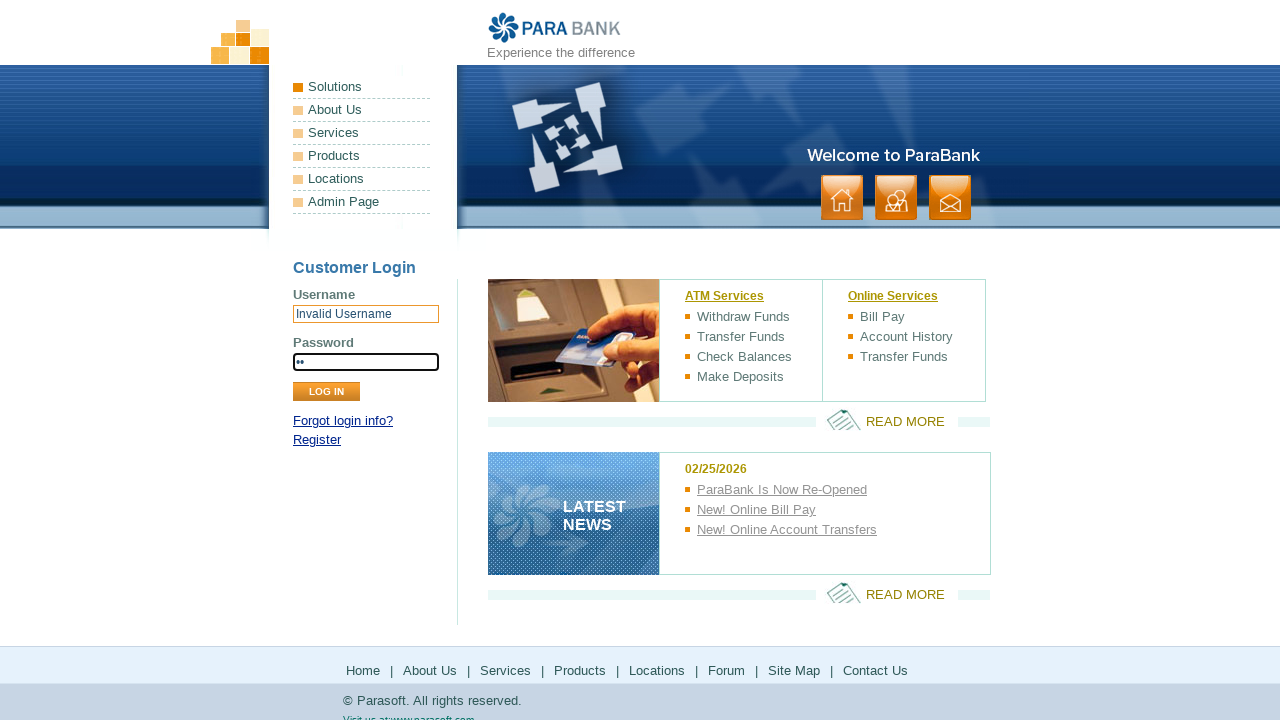

Verified login button label is 'LOG IN'
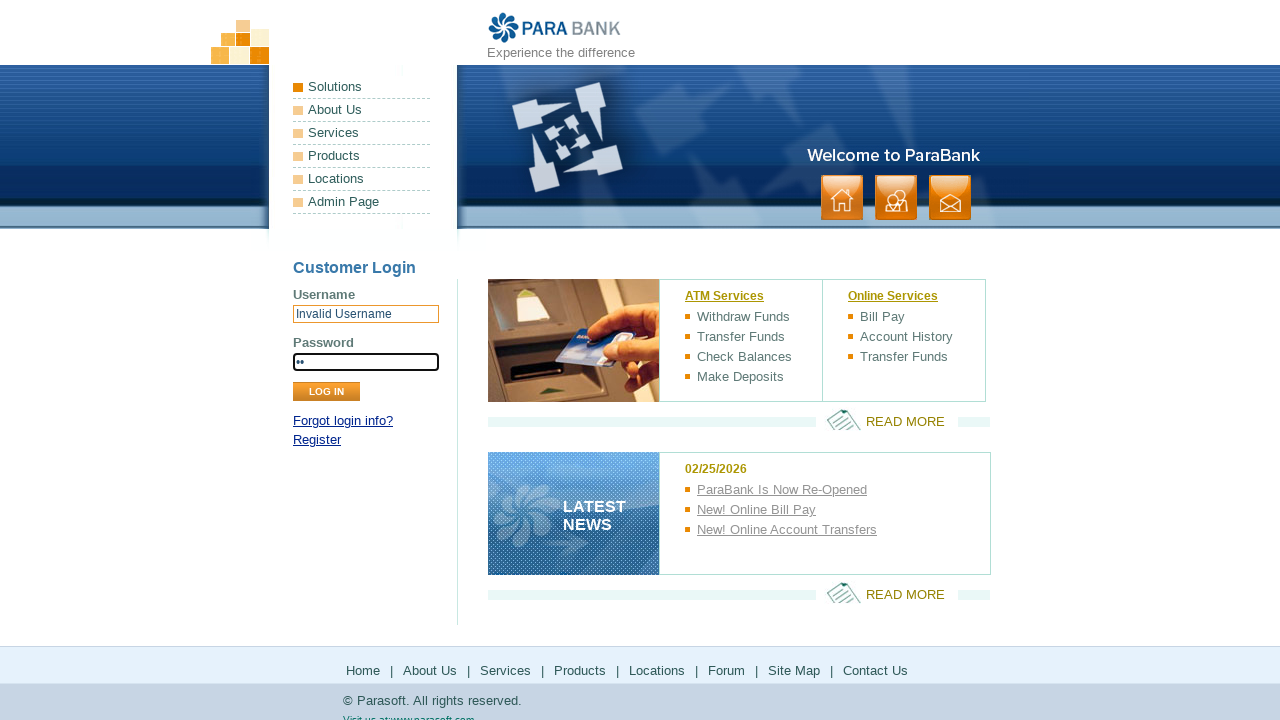

Clicked login button with invalid credentials at (326, 392) on input[type='submit']
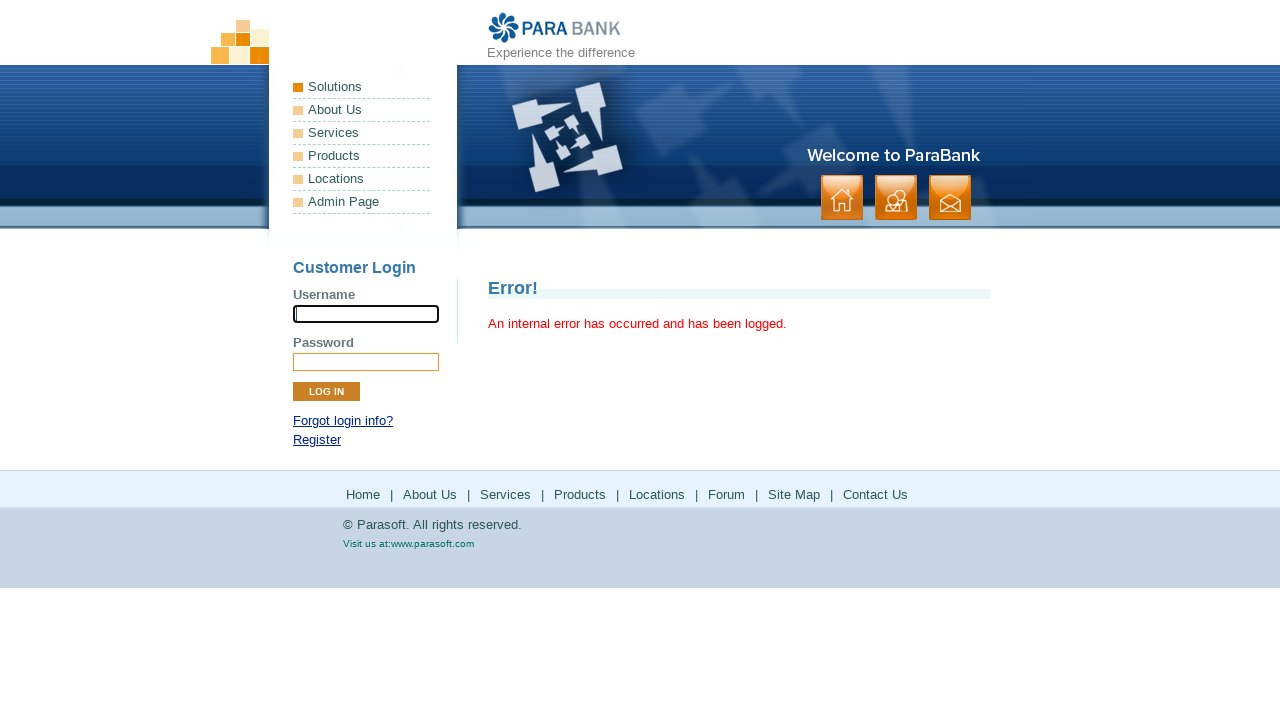

Waited for error message to become visible
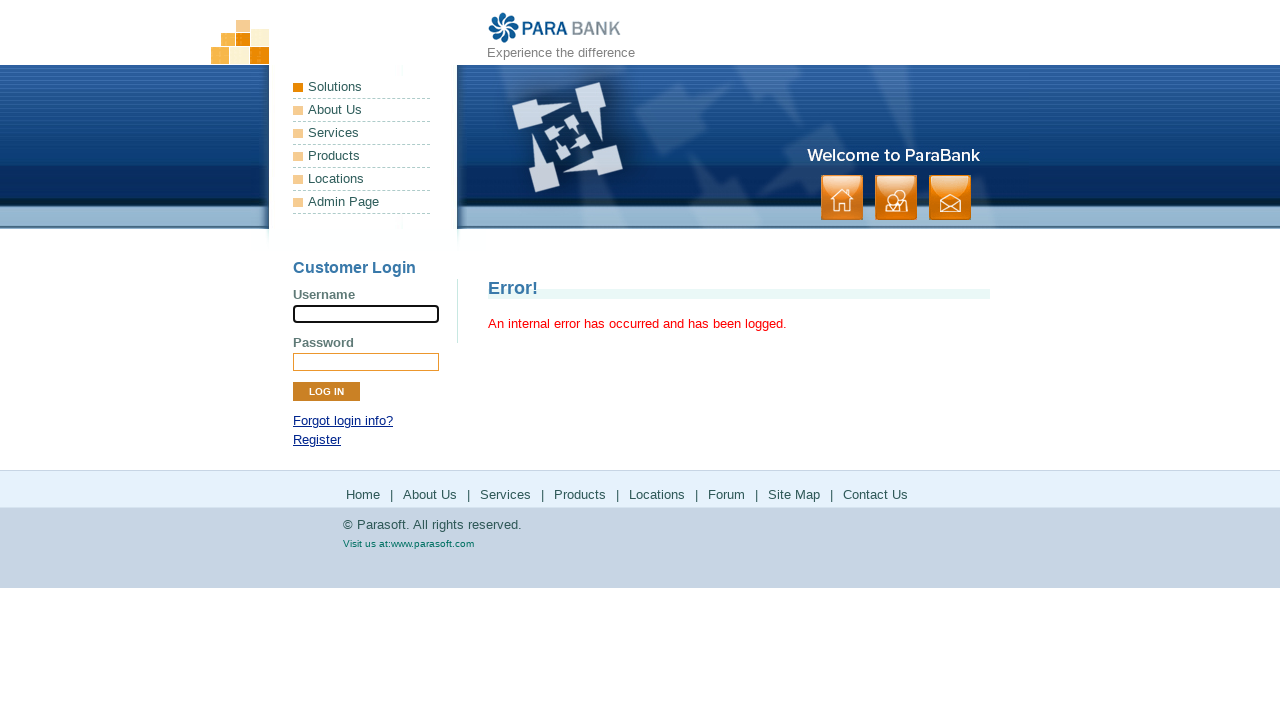

Verified error message is displayed
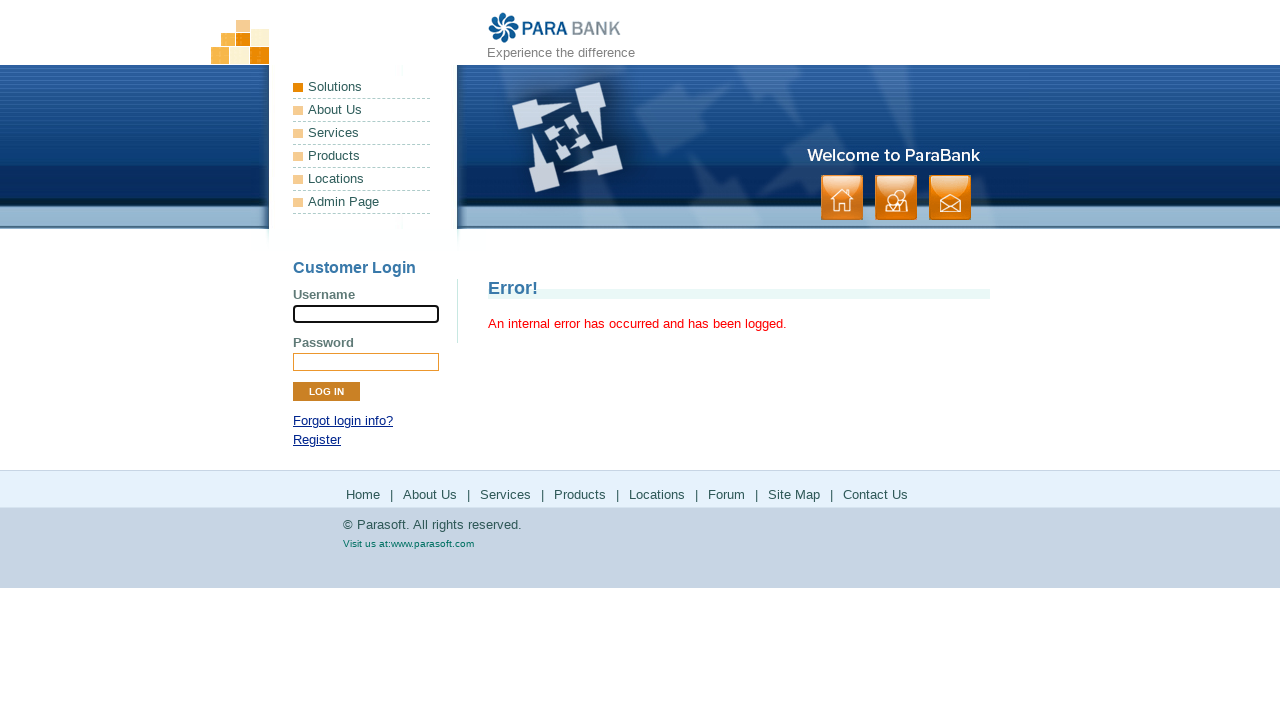

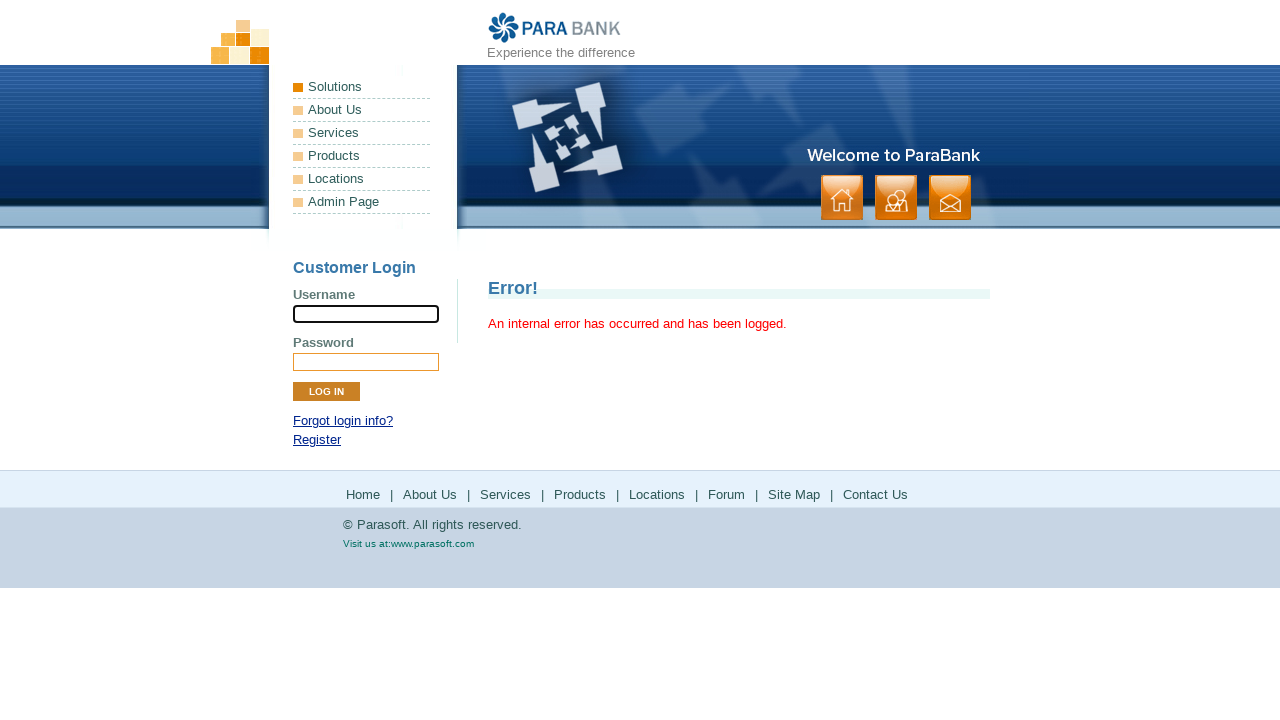